Tests Vue.js custom dropdown component by selecting different options and verifying the selected value is displayed

Starting URL: https://mikerodham.github.io/vue-dropdowns/

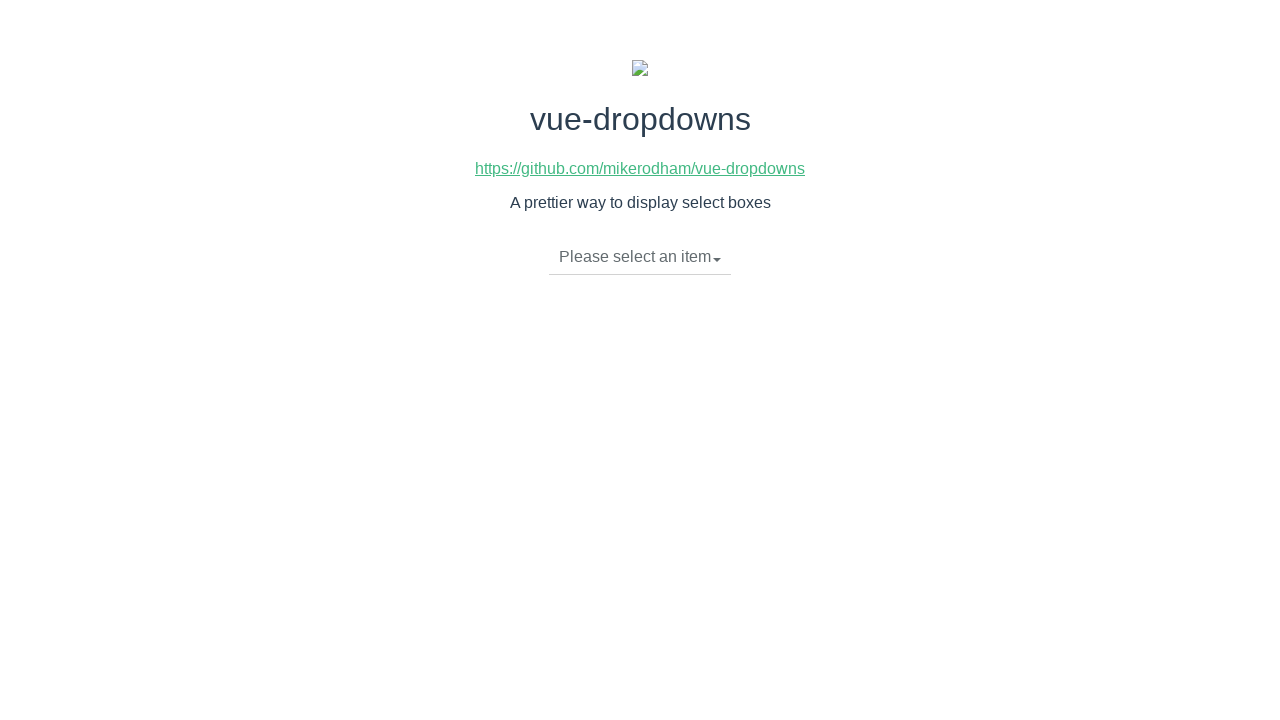

Clicked dropdown toggle to open the dropdown menu at (640, 257) on li.dropdown-toggle
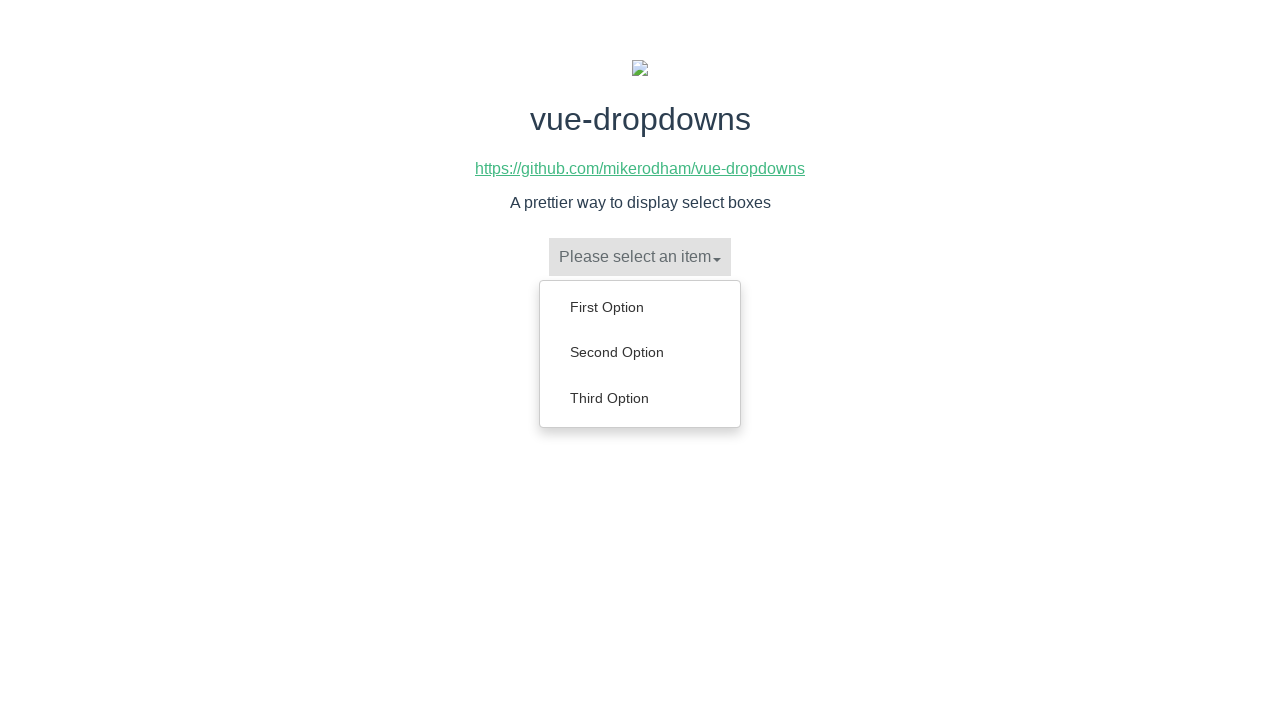

Dropdown menu appeared with options
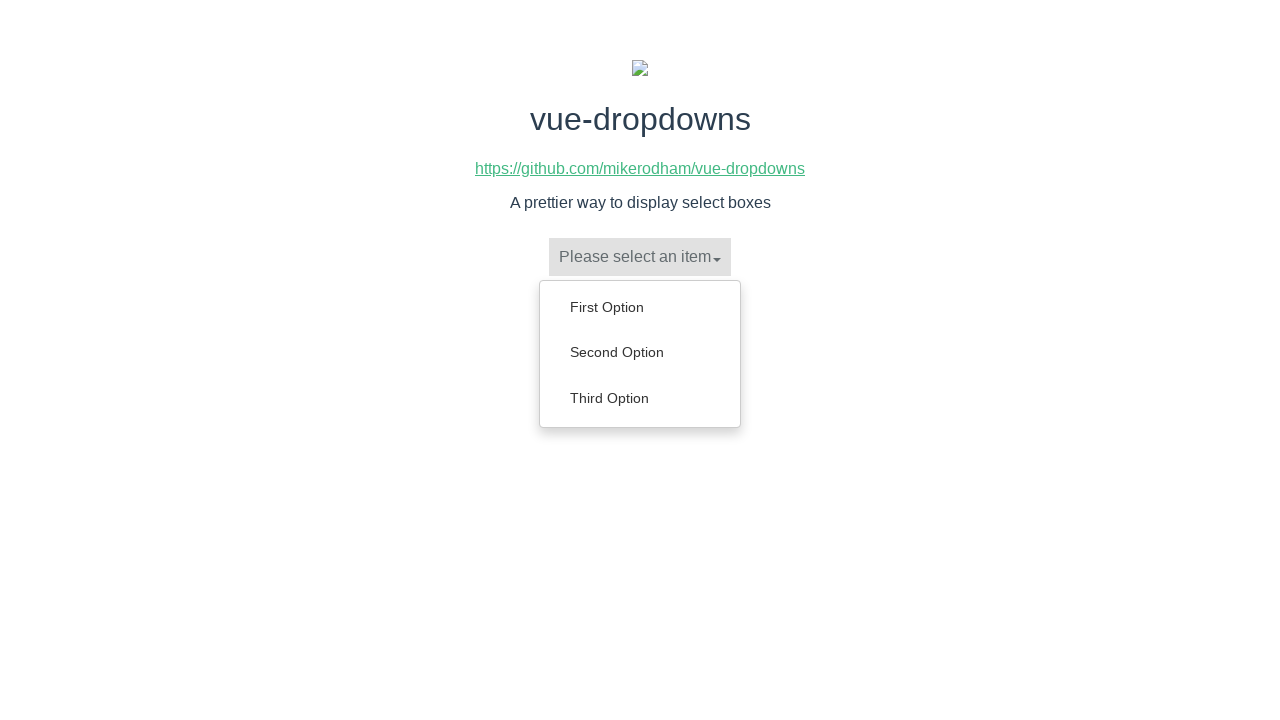

Selected 'Second Option' from the dropdown menu at (640, 352) on ul.dropdown-menu a:text('Second Option')
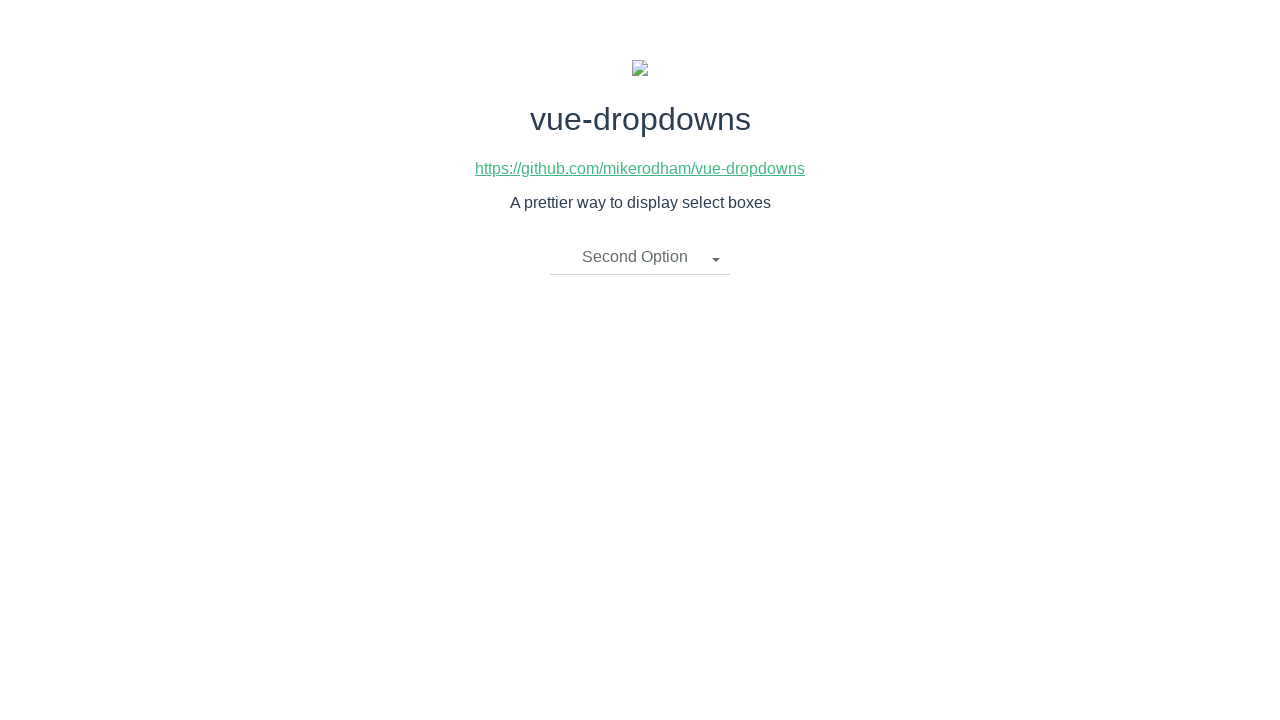

Clicked dropdown toggle again to open the dropdown menu at (640, 257) on li.dropdown-toggle
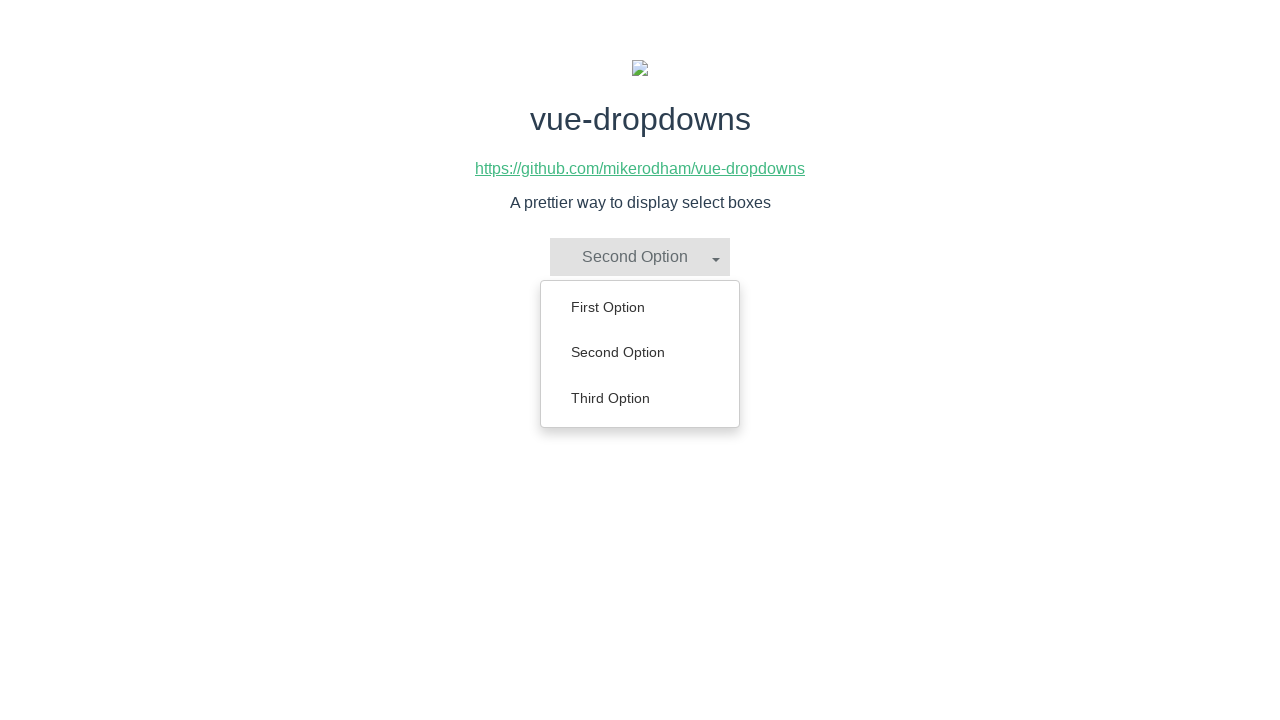

Dropdown menu appeared with options
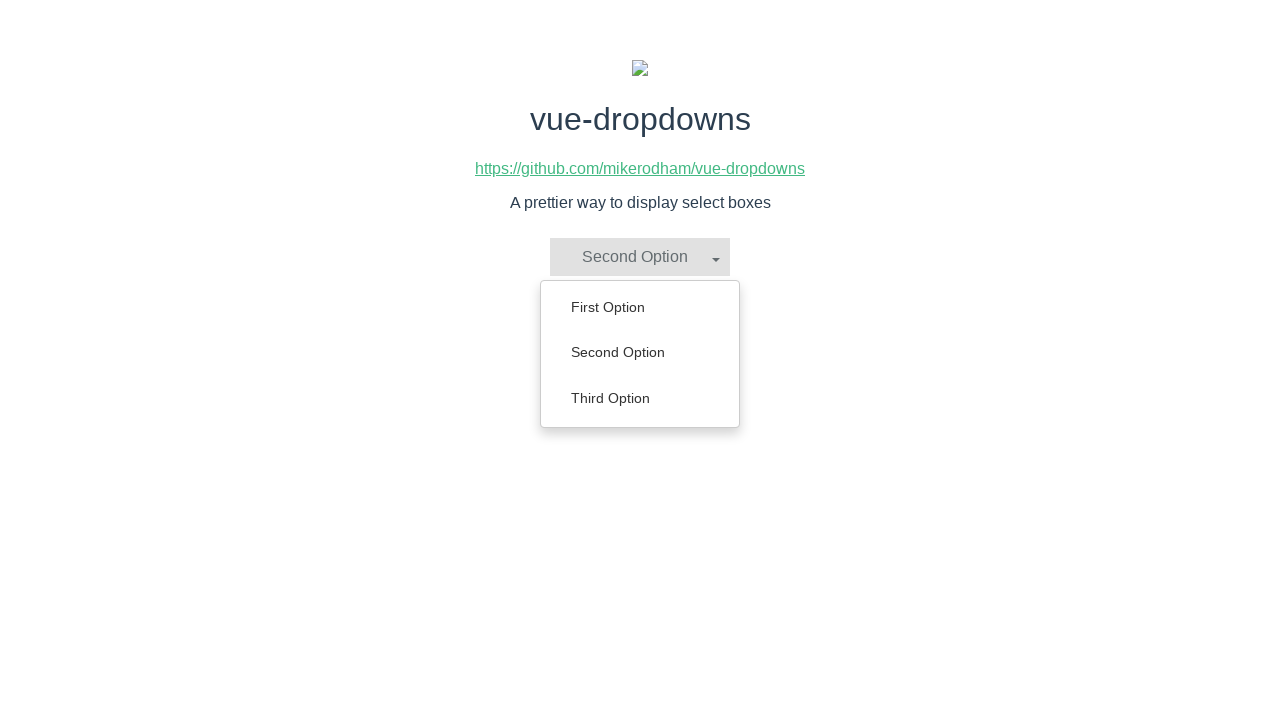

Selected 'First Option' from the dropdown menu at (640, 307) on ul.dropdown-menu a:text('First Option')
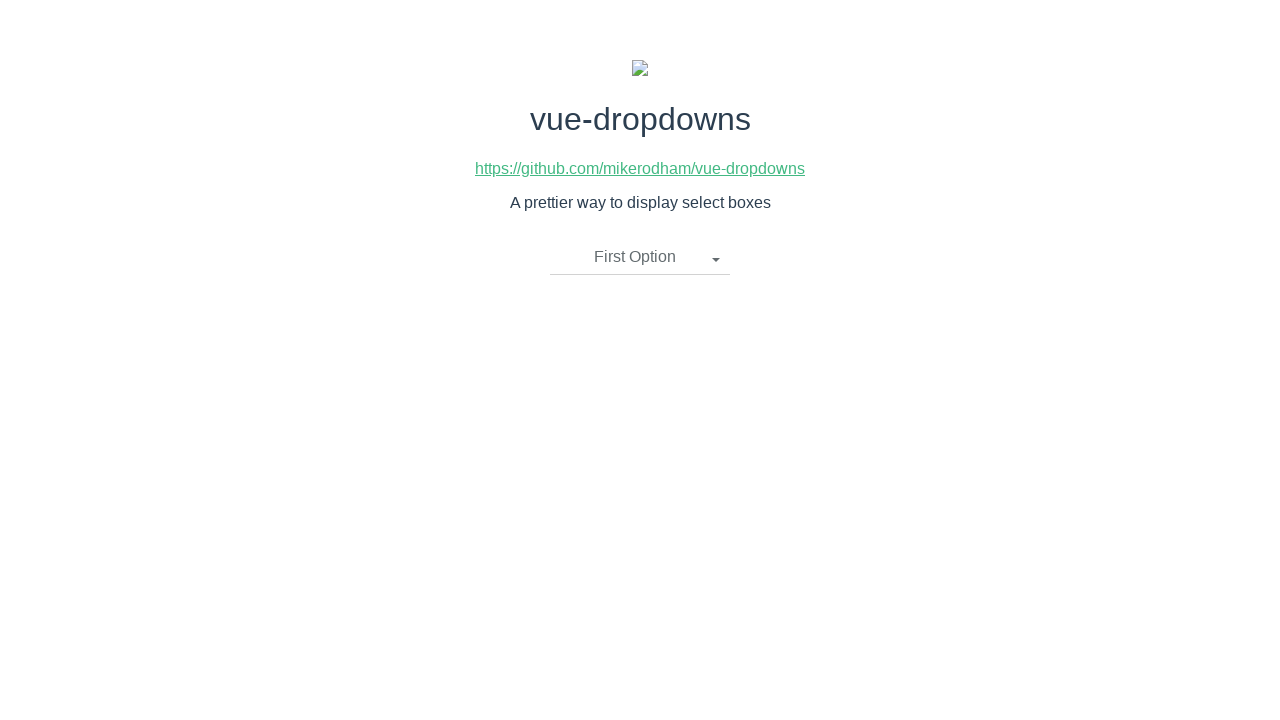

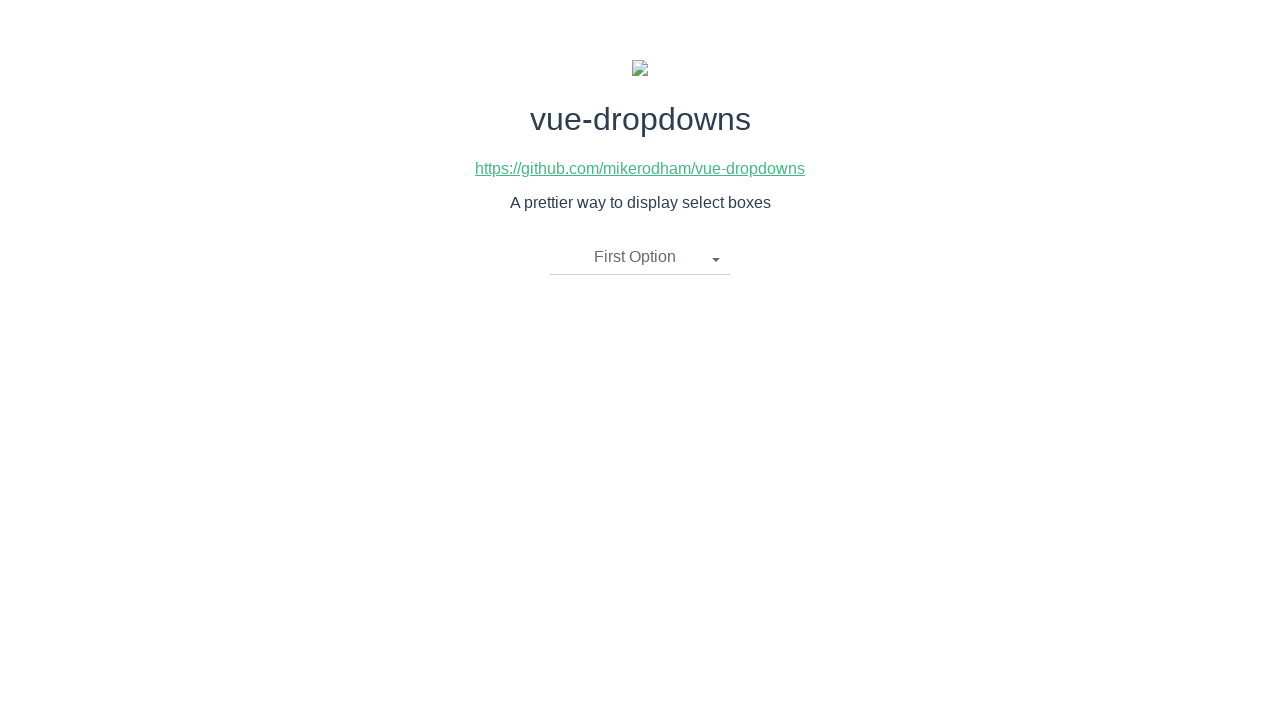